Tests multi-tab functionality by opening new tabs through button clicks and switching between them

Starting URL: https://v1.training-support.net/selenium/tab-opener

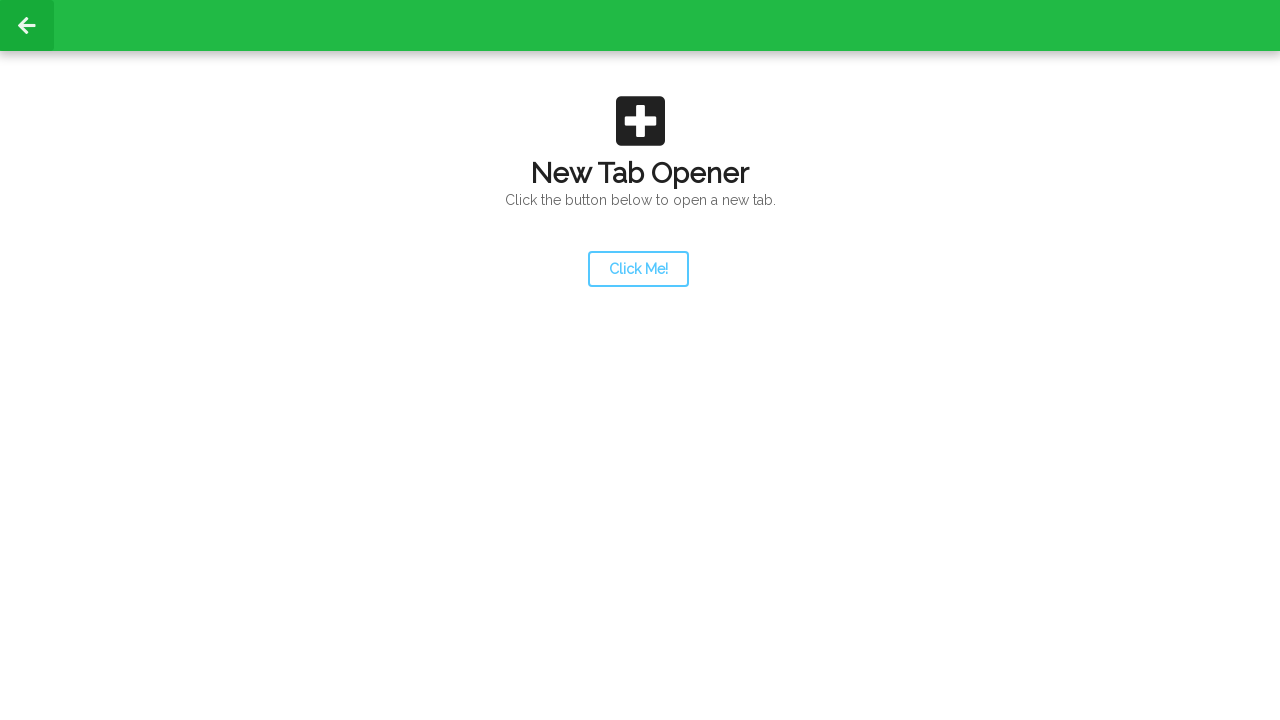

Clicked launcher button to open a new tab at (638, 269) on #launcher
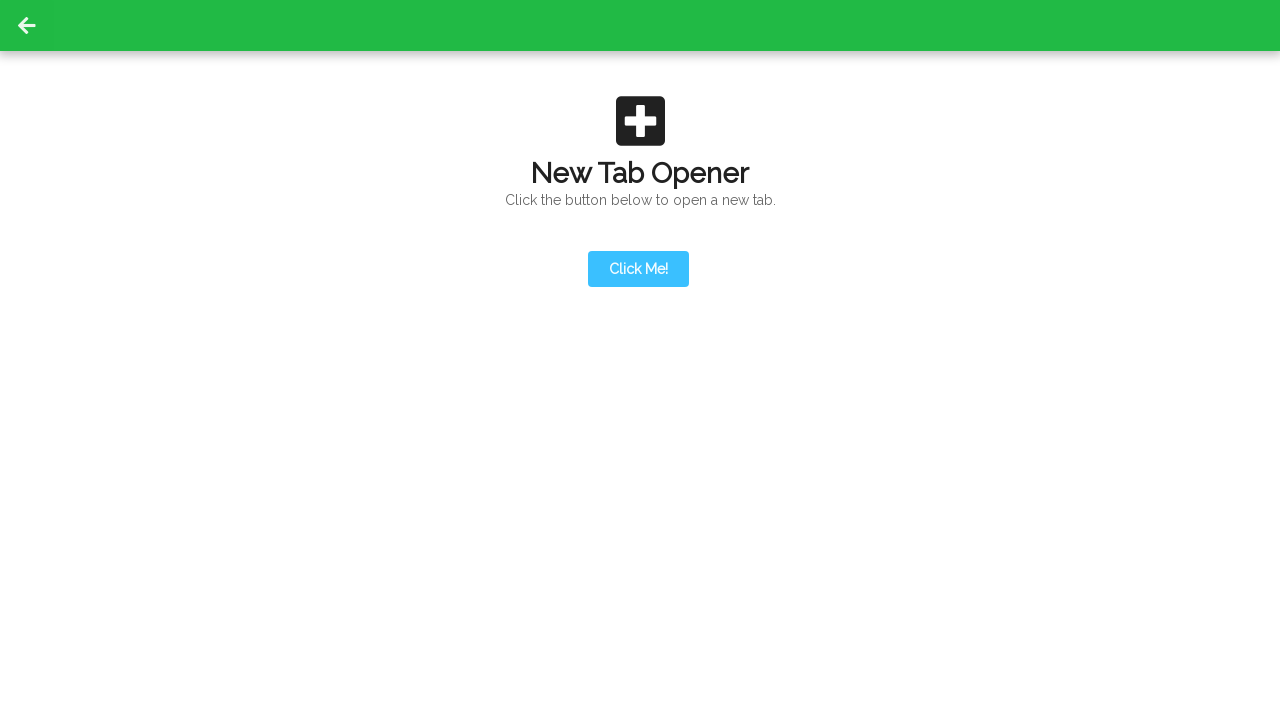

Clicked launcher button and new tab opened at (638, 269) on #launcher
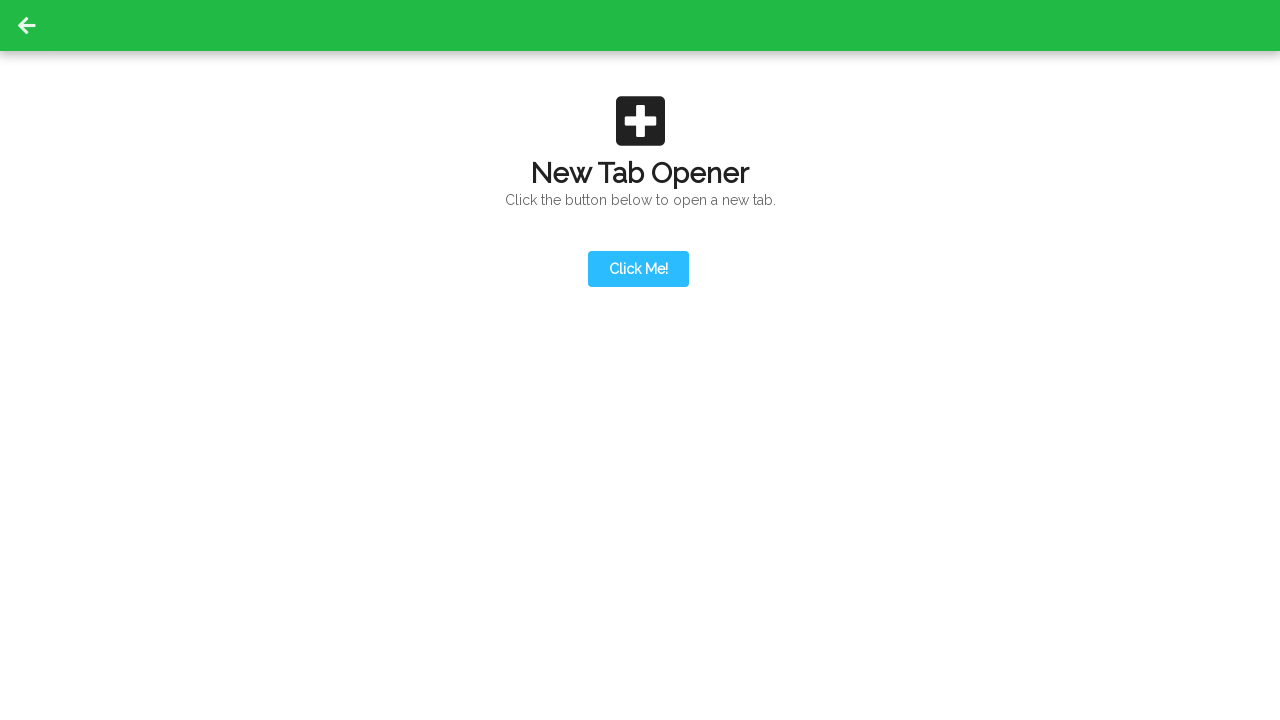

Captured new tab reference
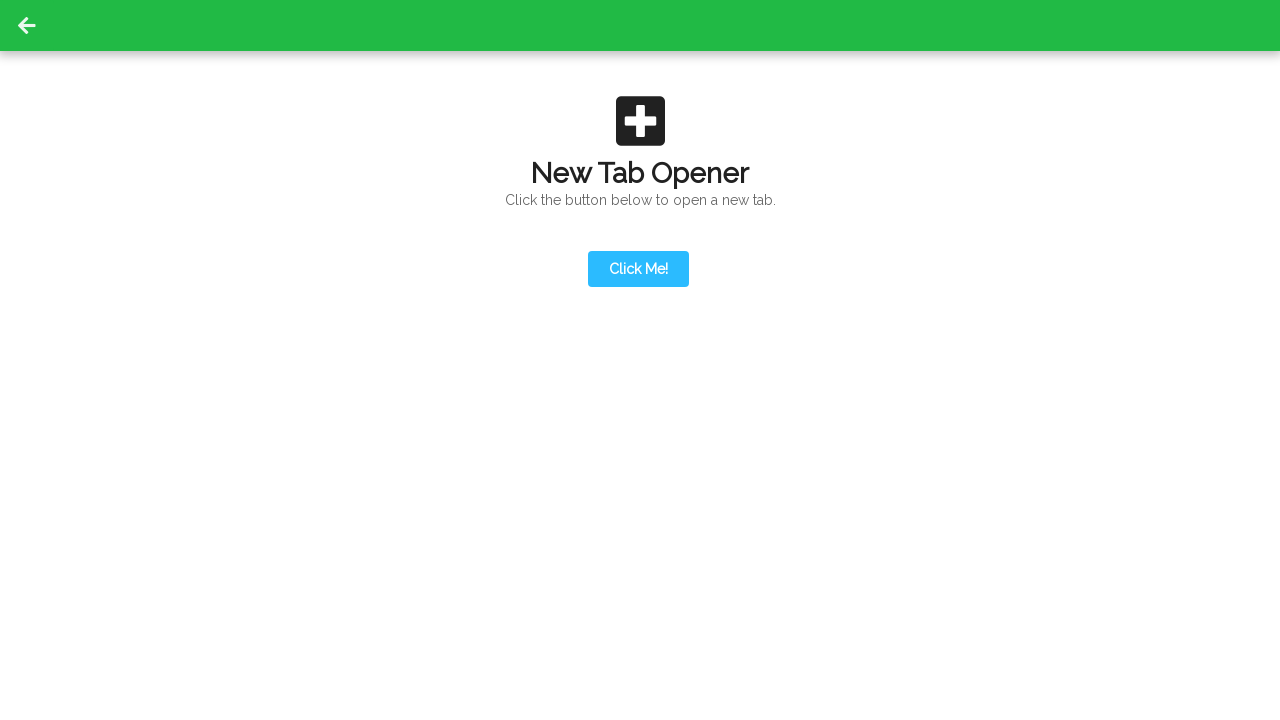

Second tab loaded successfully
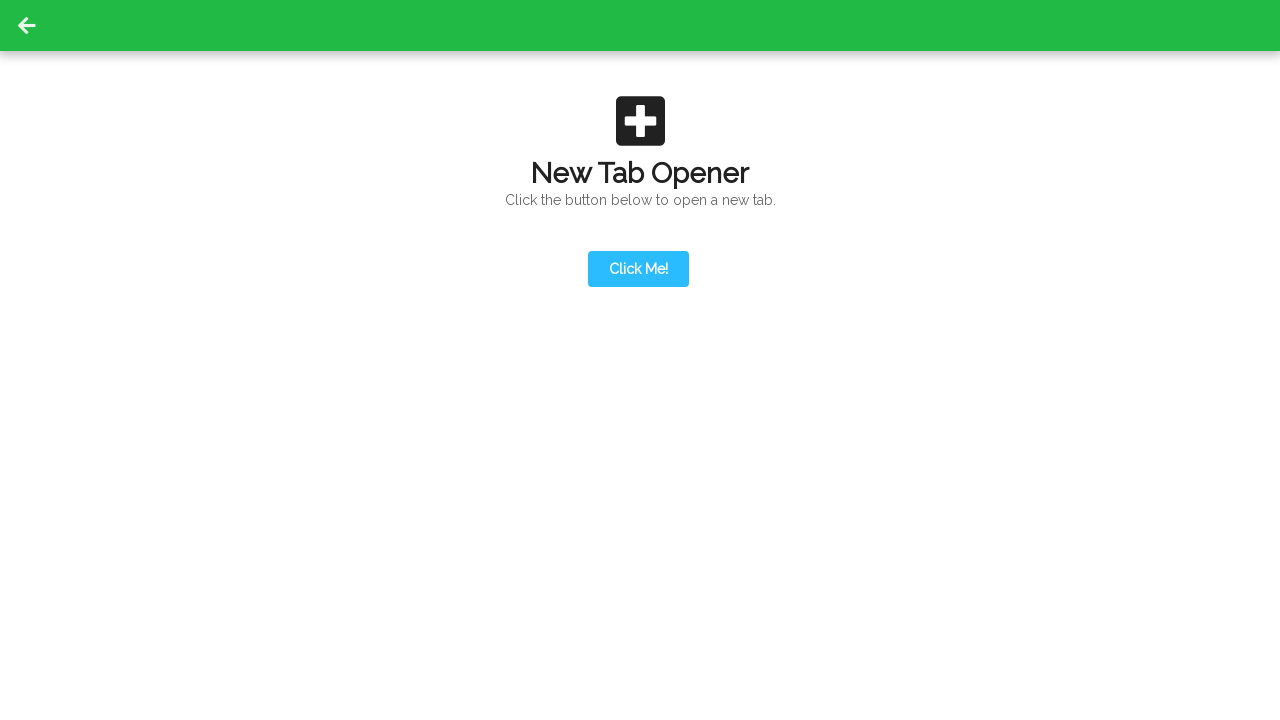

Action button found on second tab
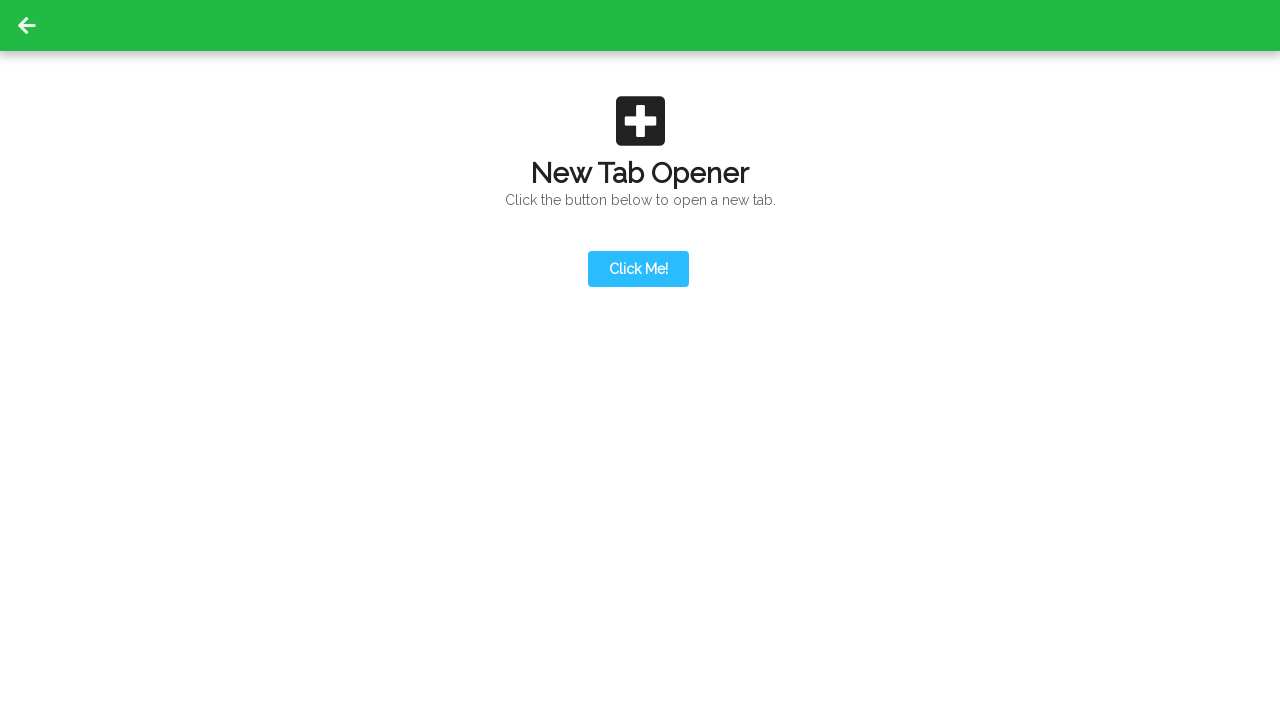

Clicked action button in second tab to open third tab at (638, 190) on #actionButton
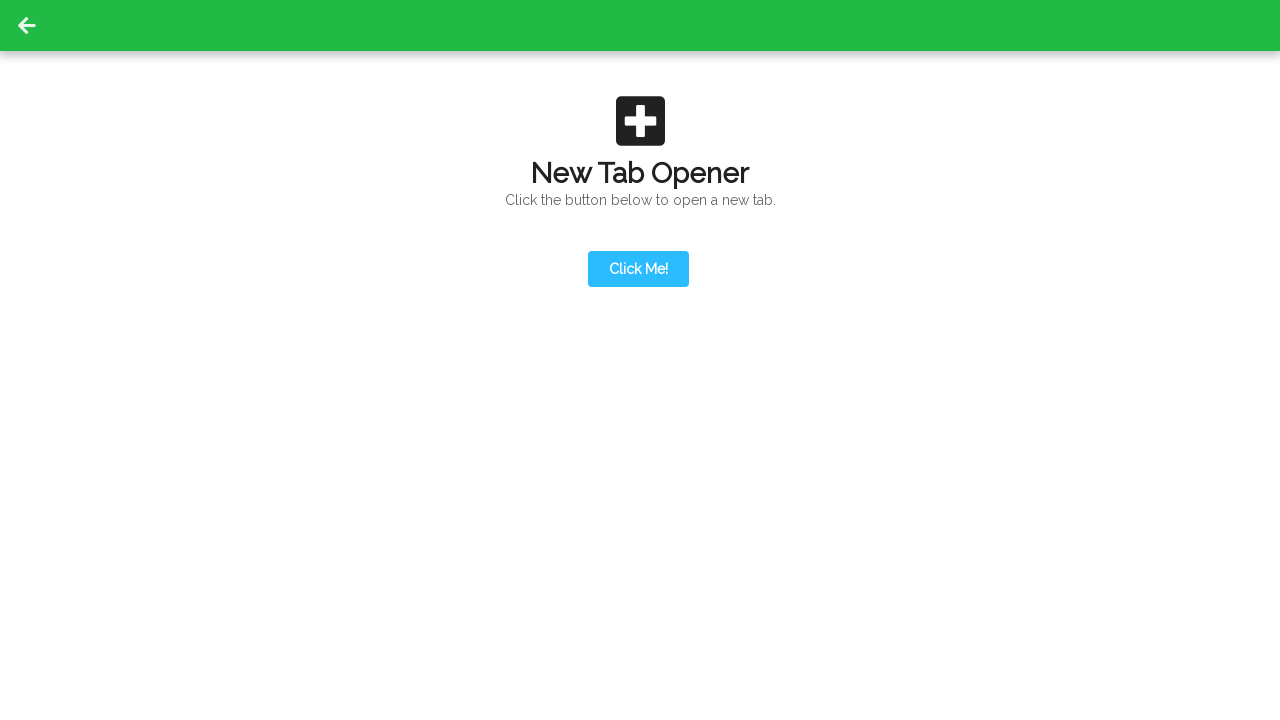

Captured third tab reference
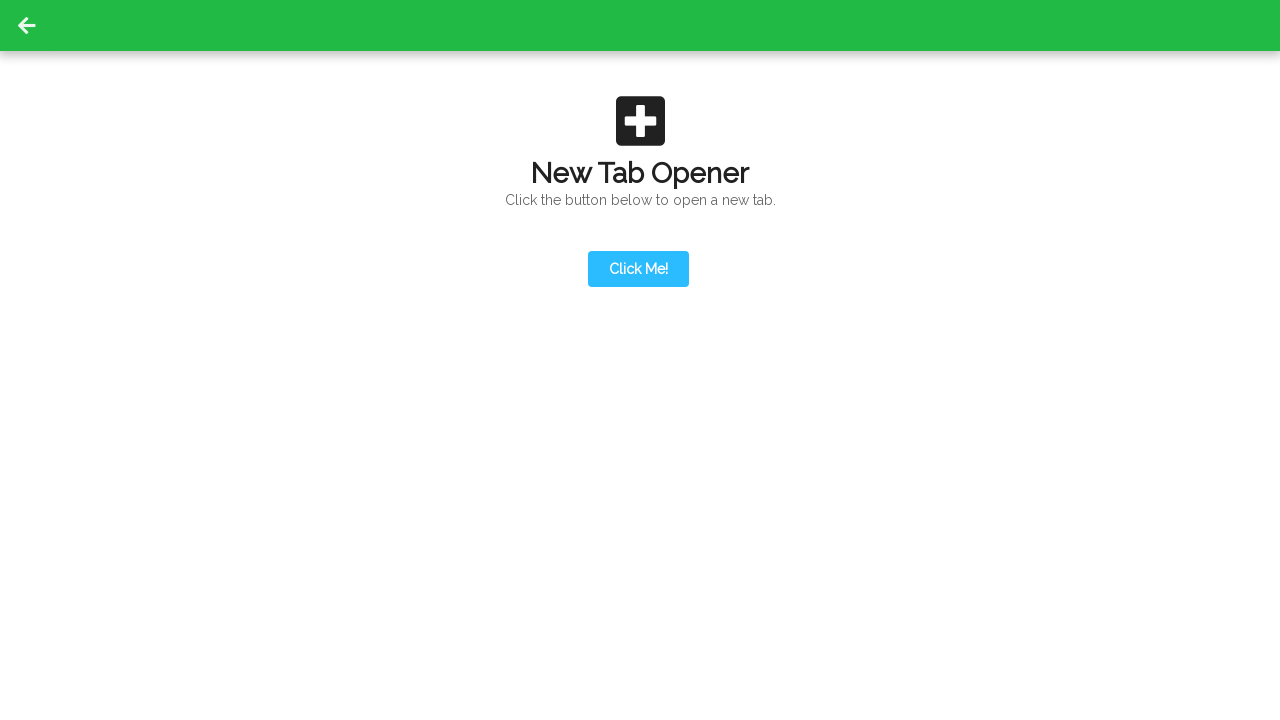

Third tab loaded successfully
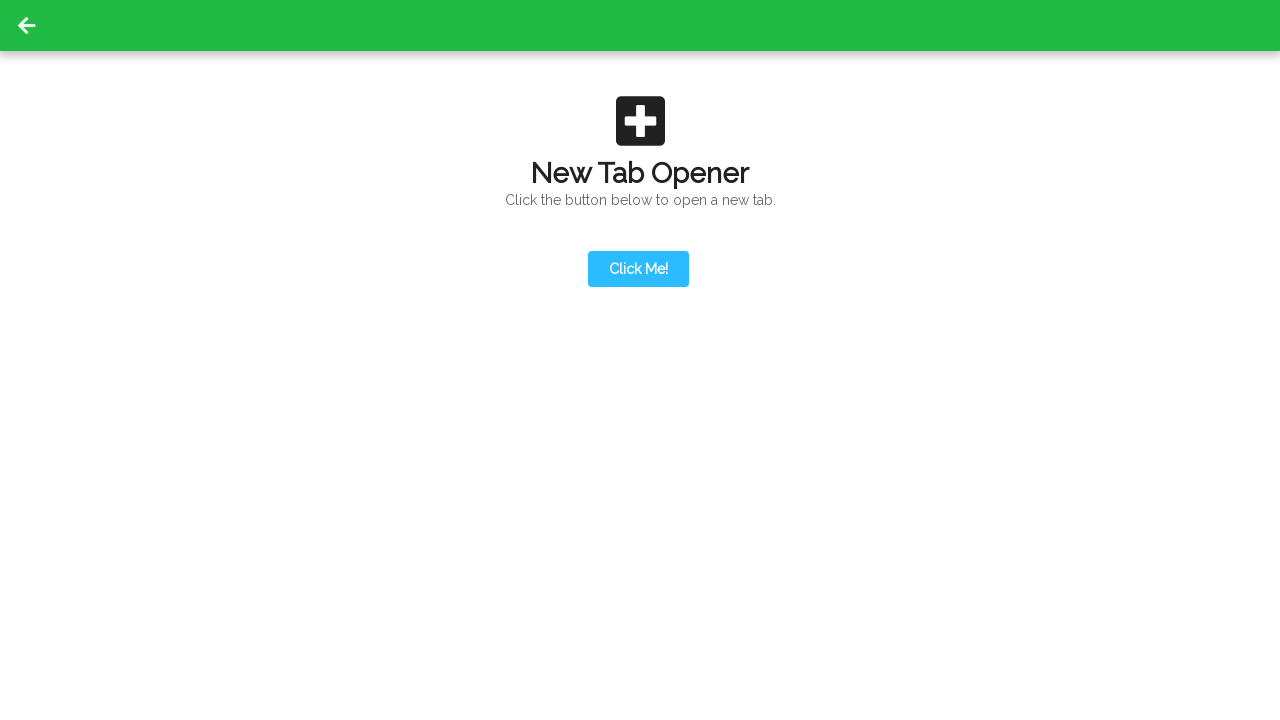

Content found on third tab
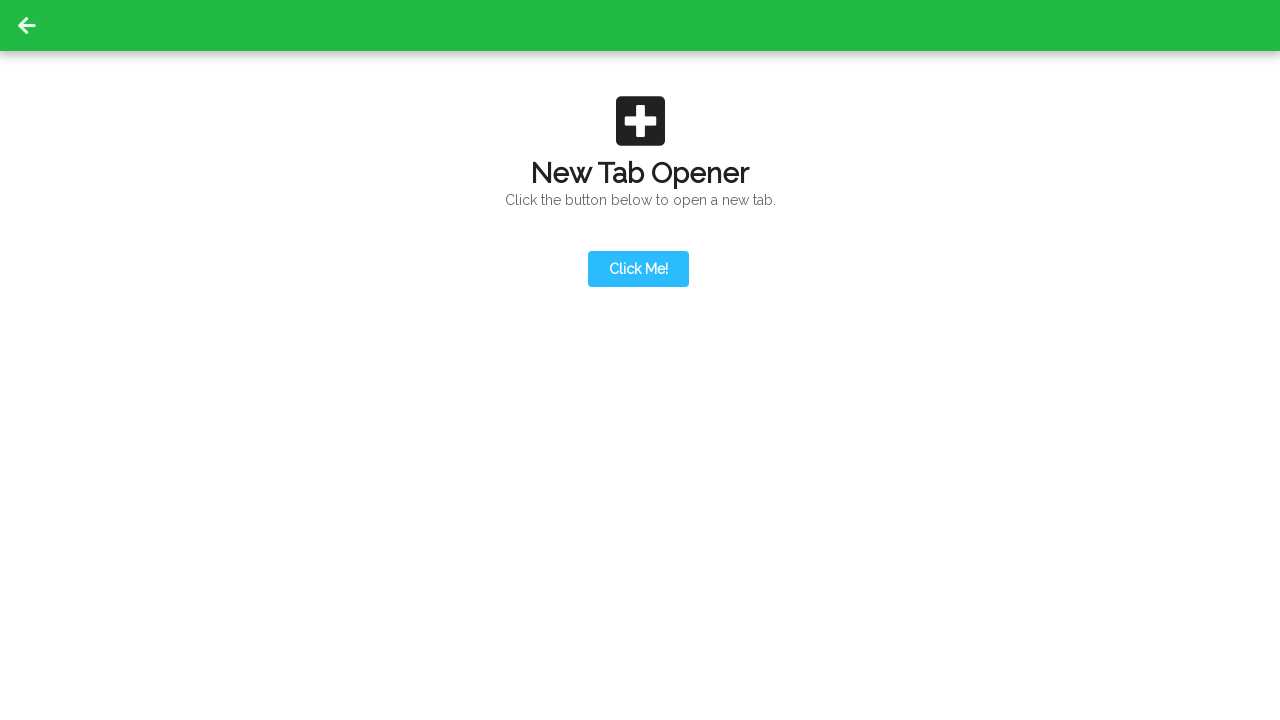

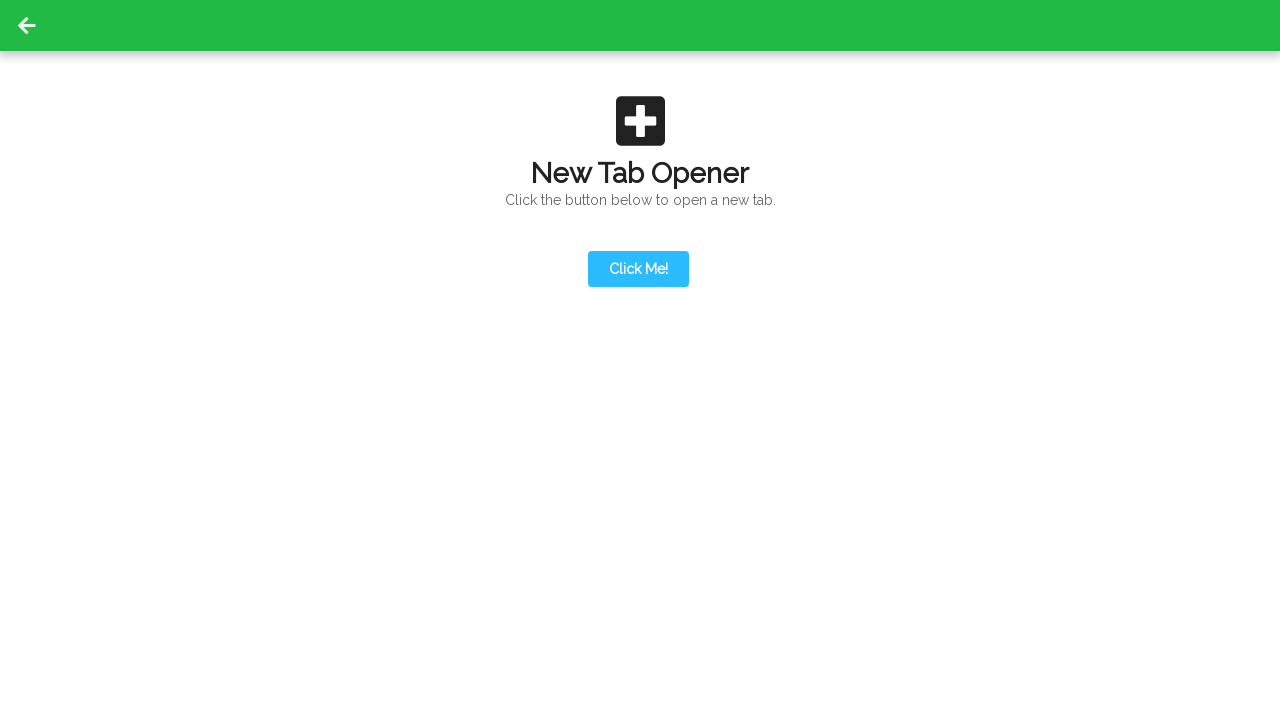